Tests that Clear completed button is hidden when no completed items exist

Starting URL: https://demo.playwright.dev/todomvc

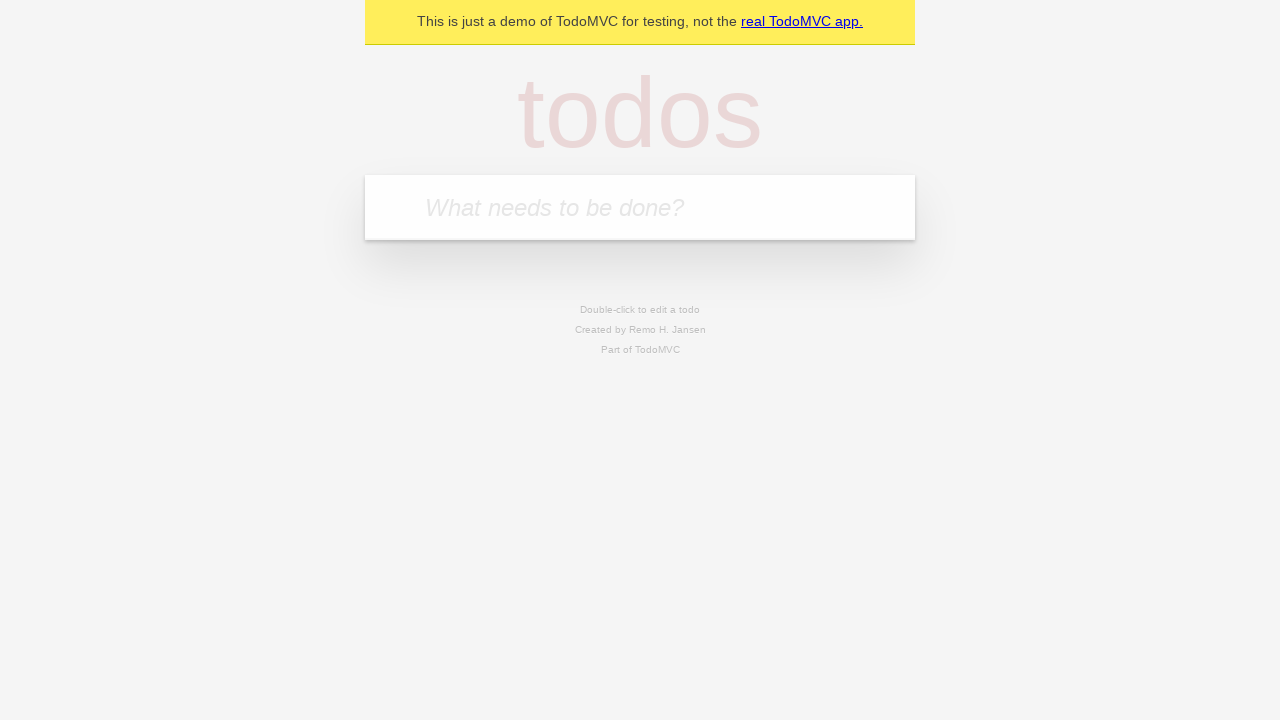

Filled todo input with 'buy some cheese' on internal:attr=[placeholder="What needs to be done?"i]
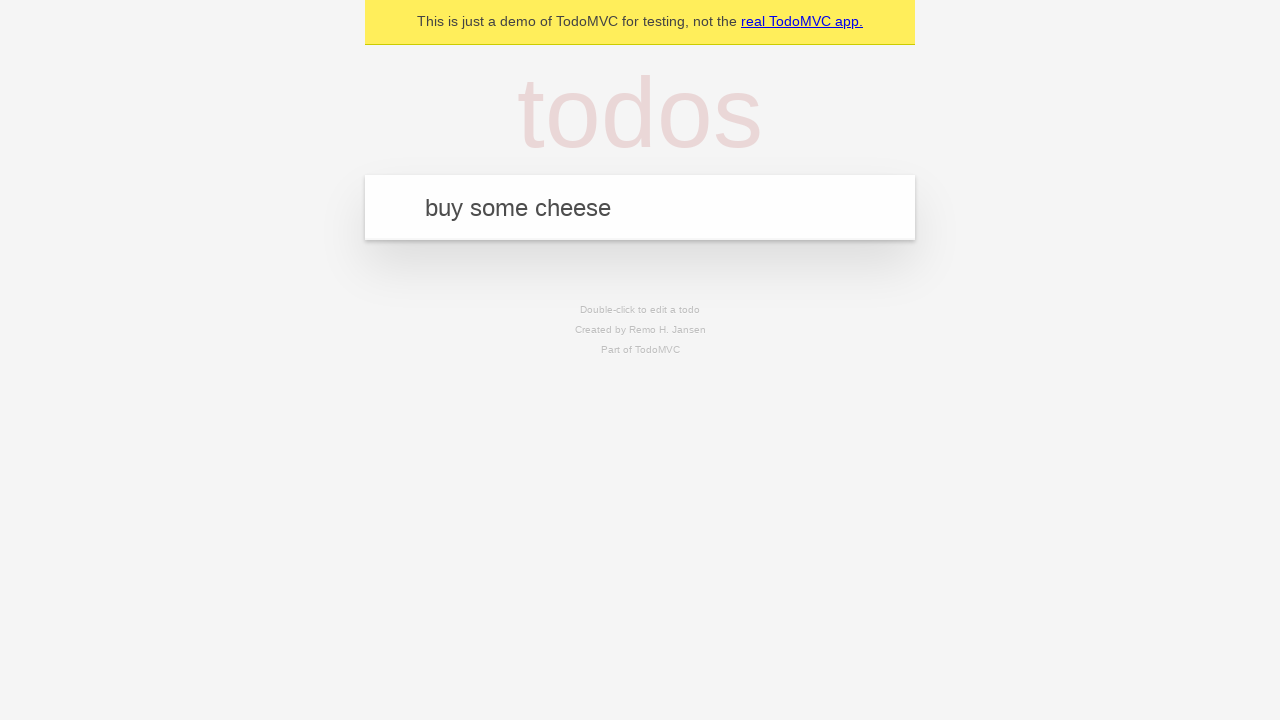

Pressed Enter to add first todo on internal:attr=[placeholder="What needs to be done?"i]
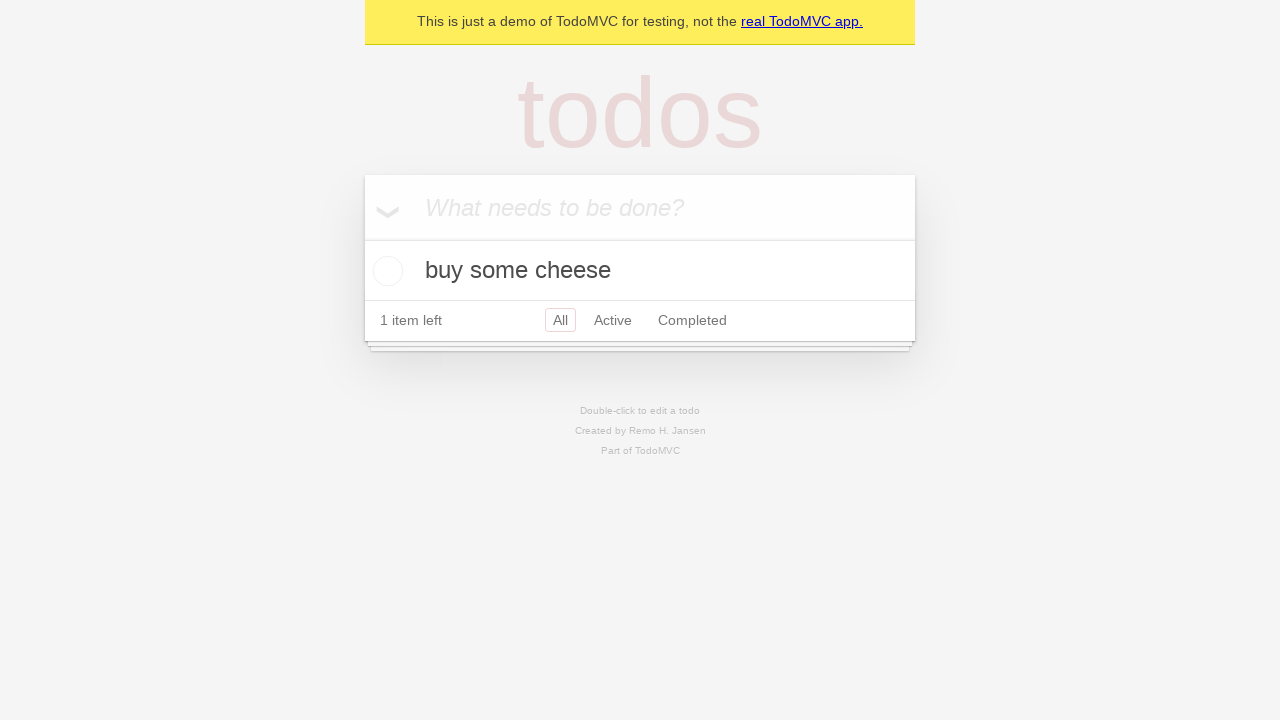

Filled todo input with 'feed the cat' on internal:attr=[placeholder="What needs to be done?"i]
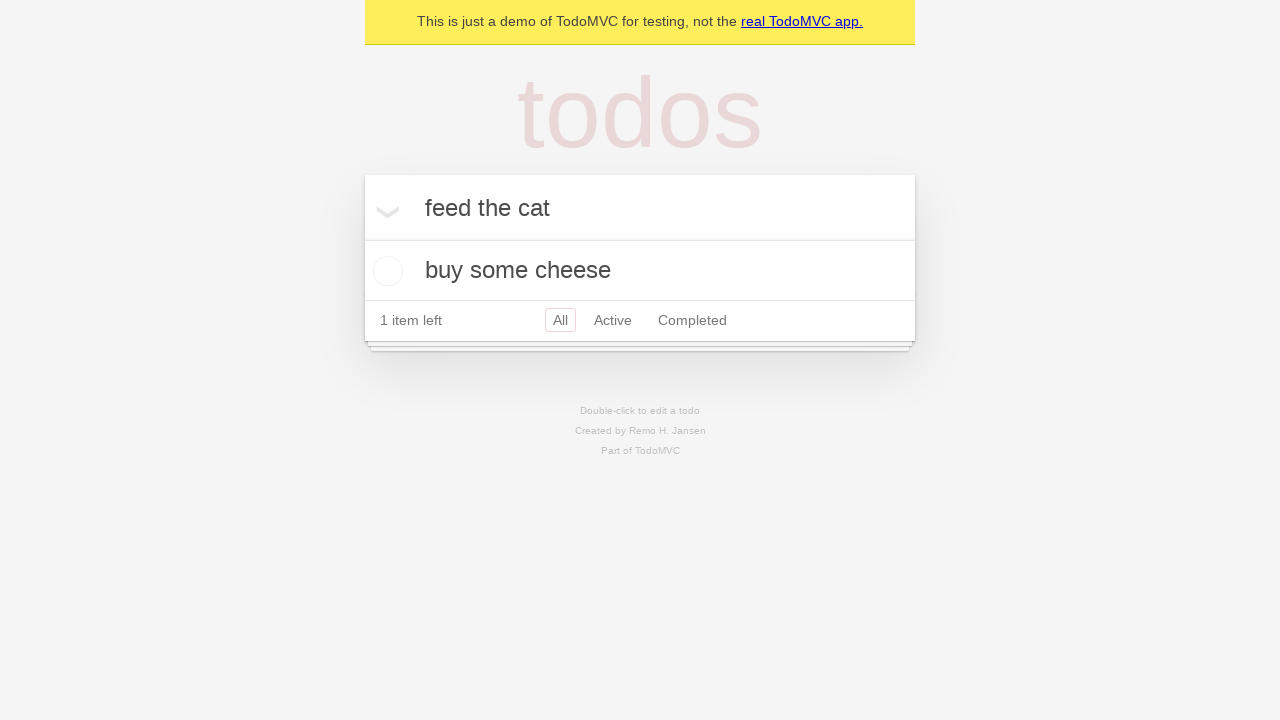

Pressed Enter to add second todo on internal:attr=[placeholder="What needs to be done?"i]
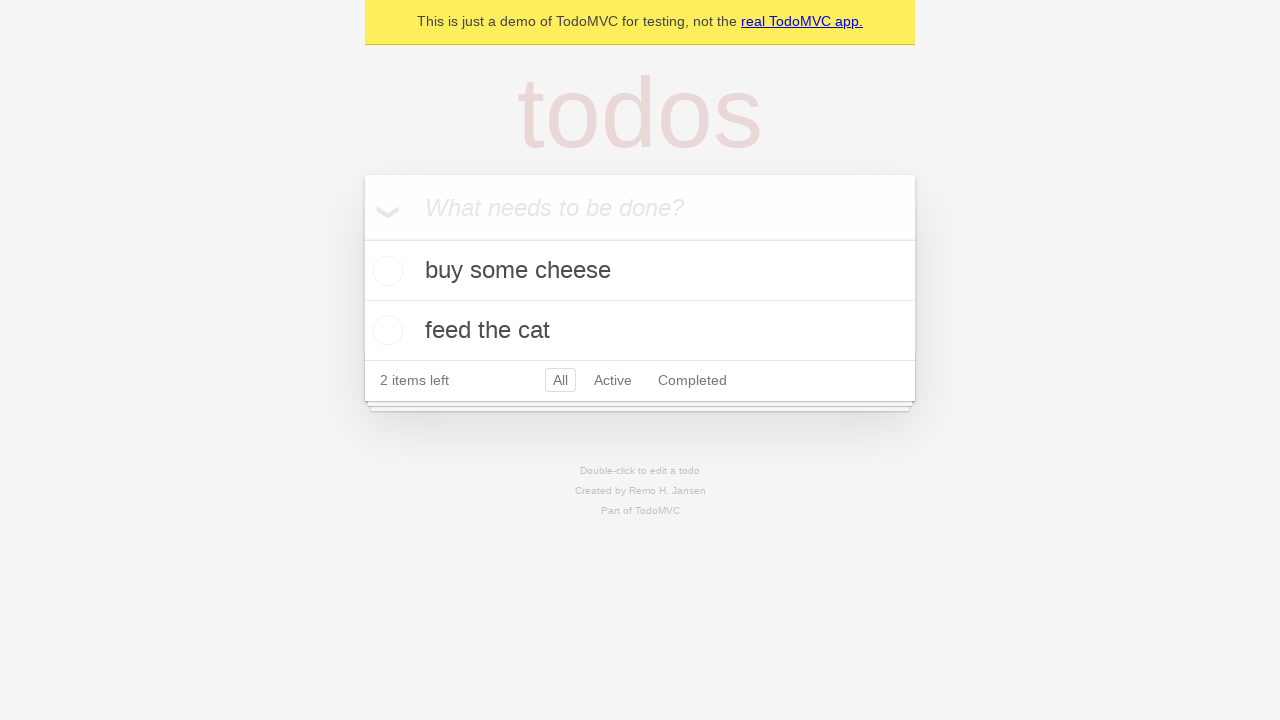

Filled todo input with 'book a doctors appointment' on internal:attr=[placeholder="What needs to be done?"i]
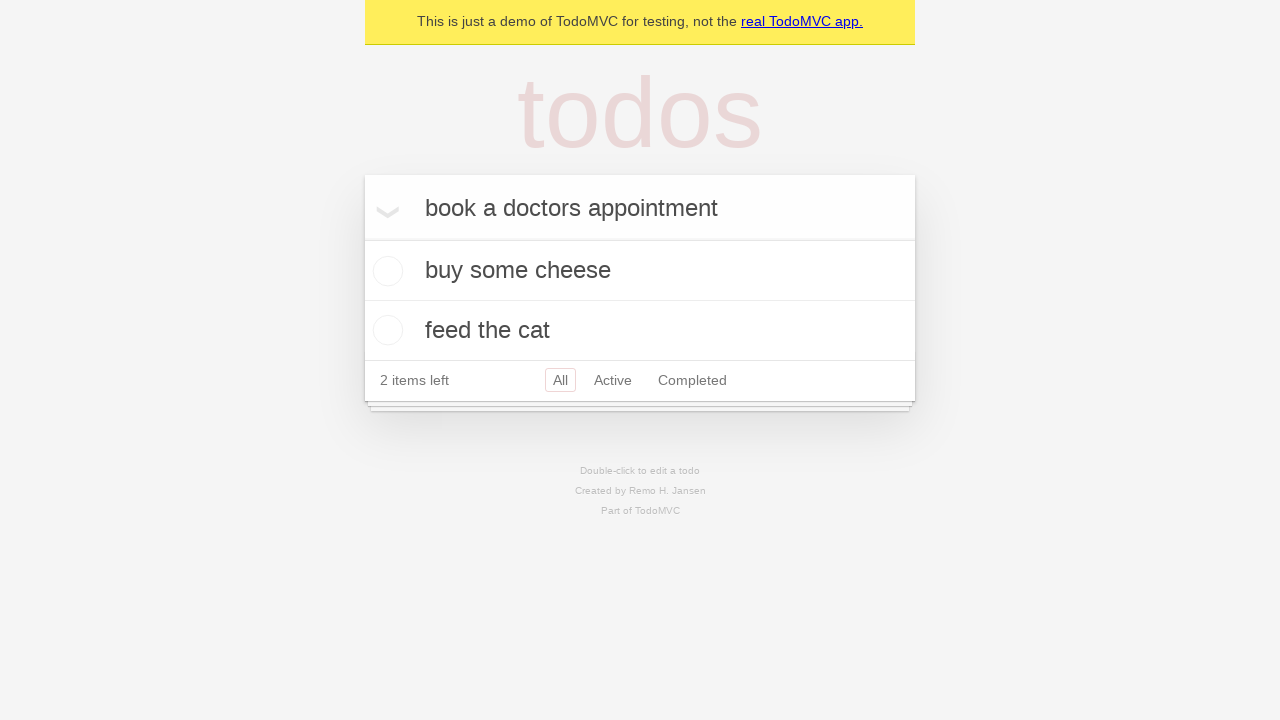

Pressed Enter to add third todo on internal:attr=[placeholder="What needs to be done?"i]
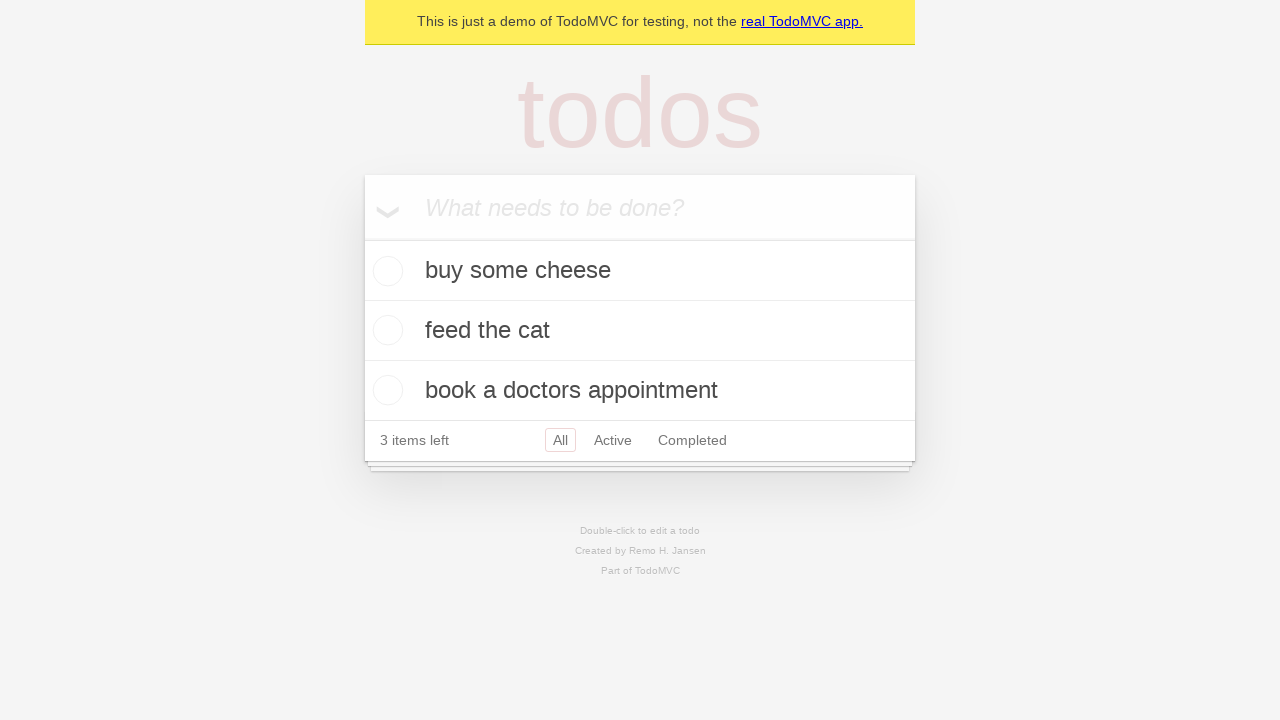

Waited for todo items to appear
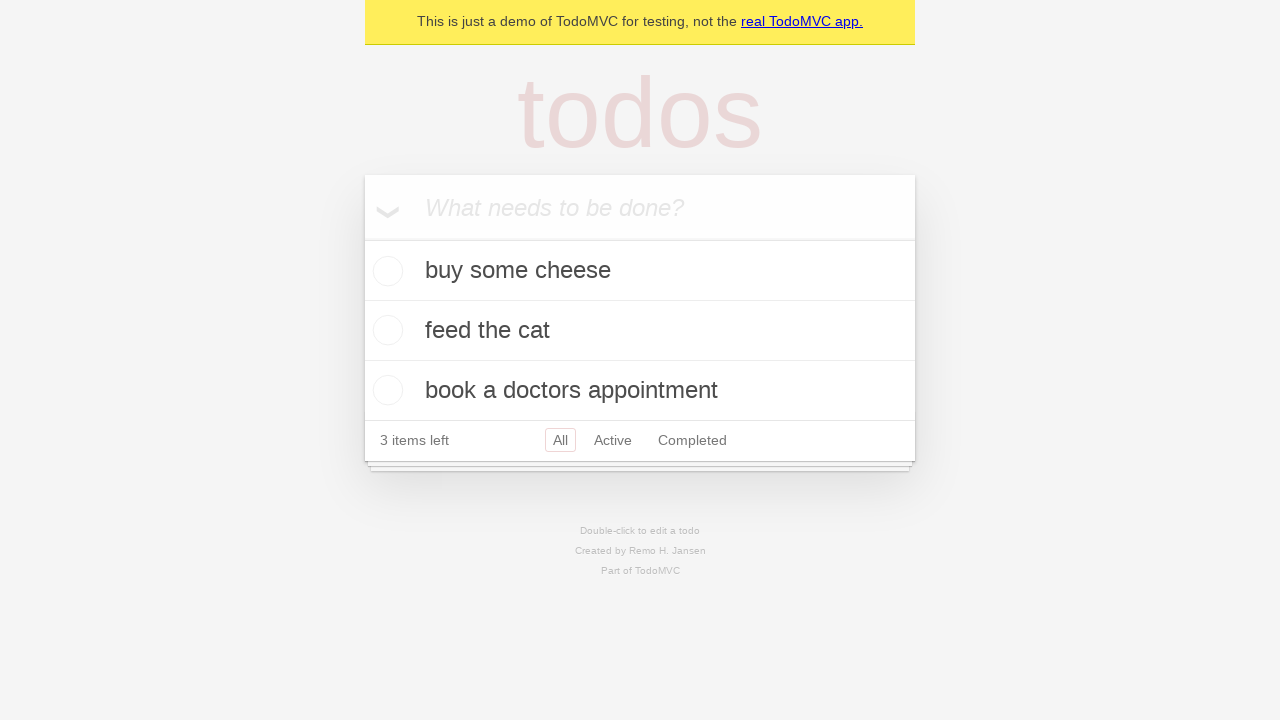

Checked the first todo item as completed at (385, 271) on .todo-list li .toggle >> nth=0
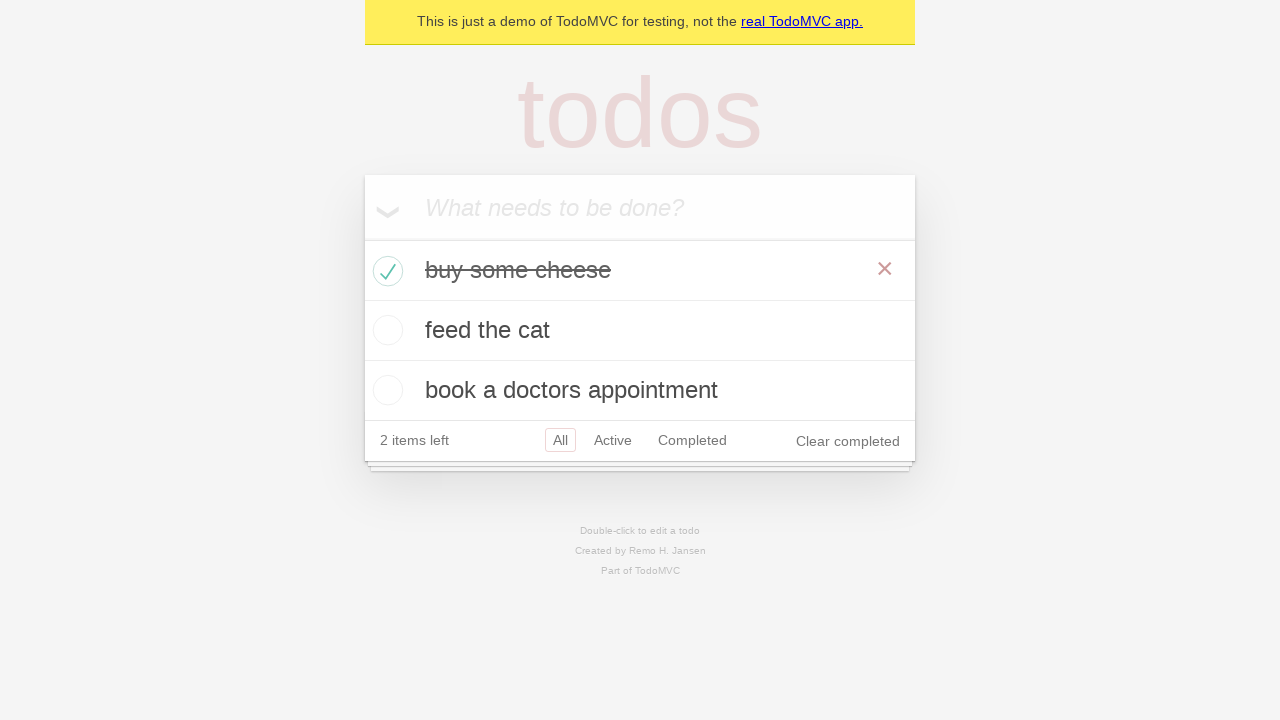

Clicked Clear completed button at (848, 441) on internal:role=button[name="Clear completed"i]
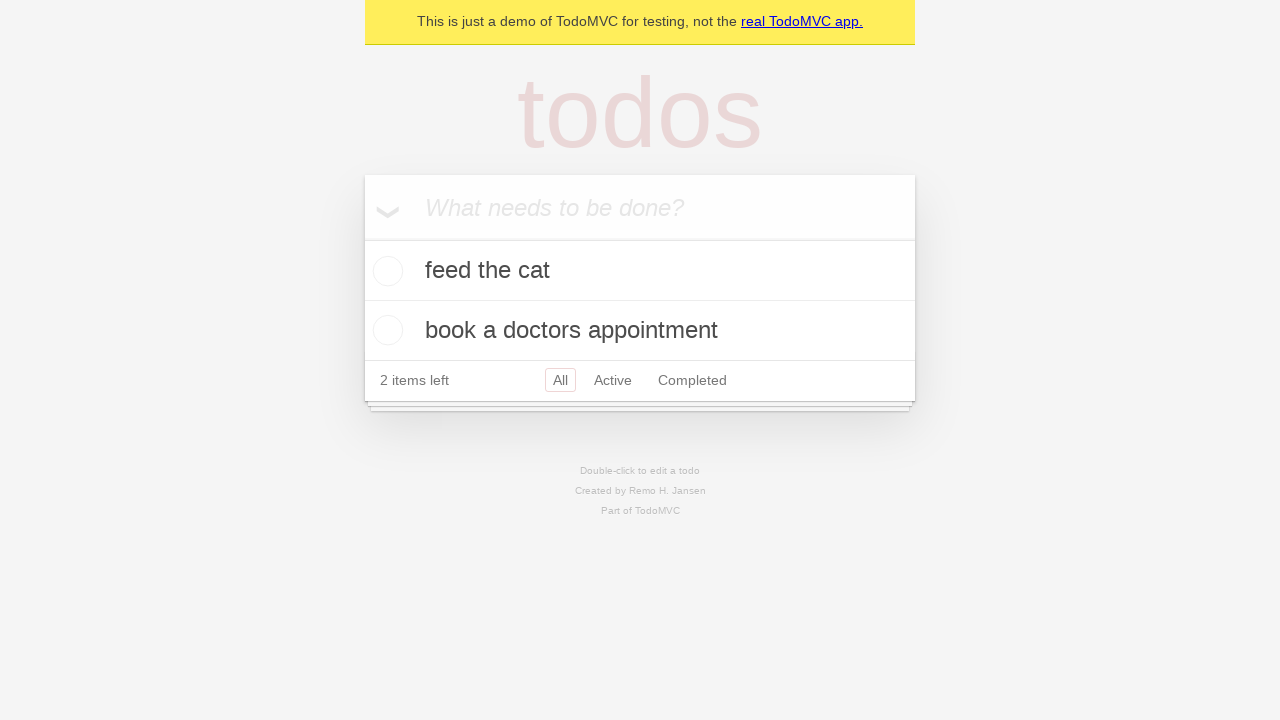

Waited 500ms for Clear completed button to be hidden
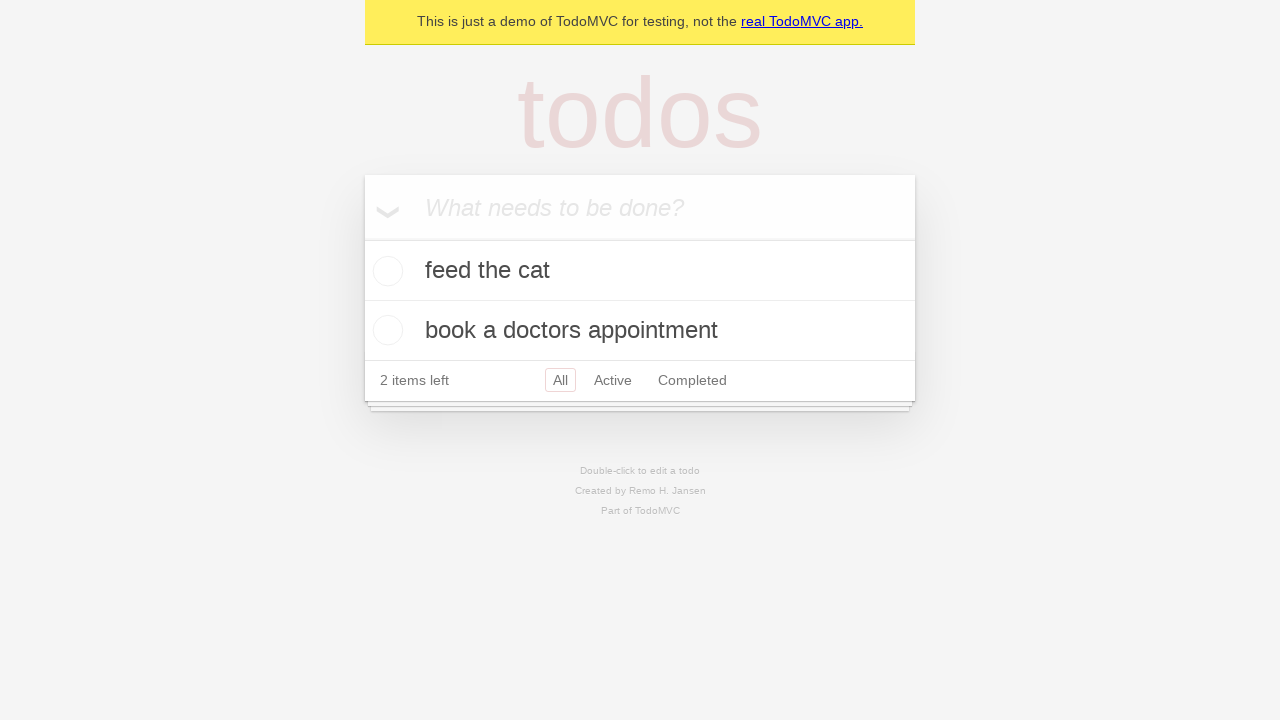

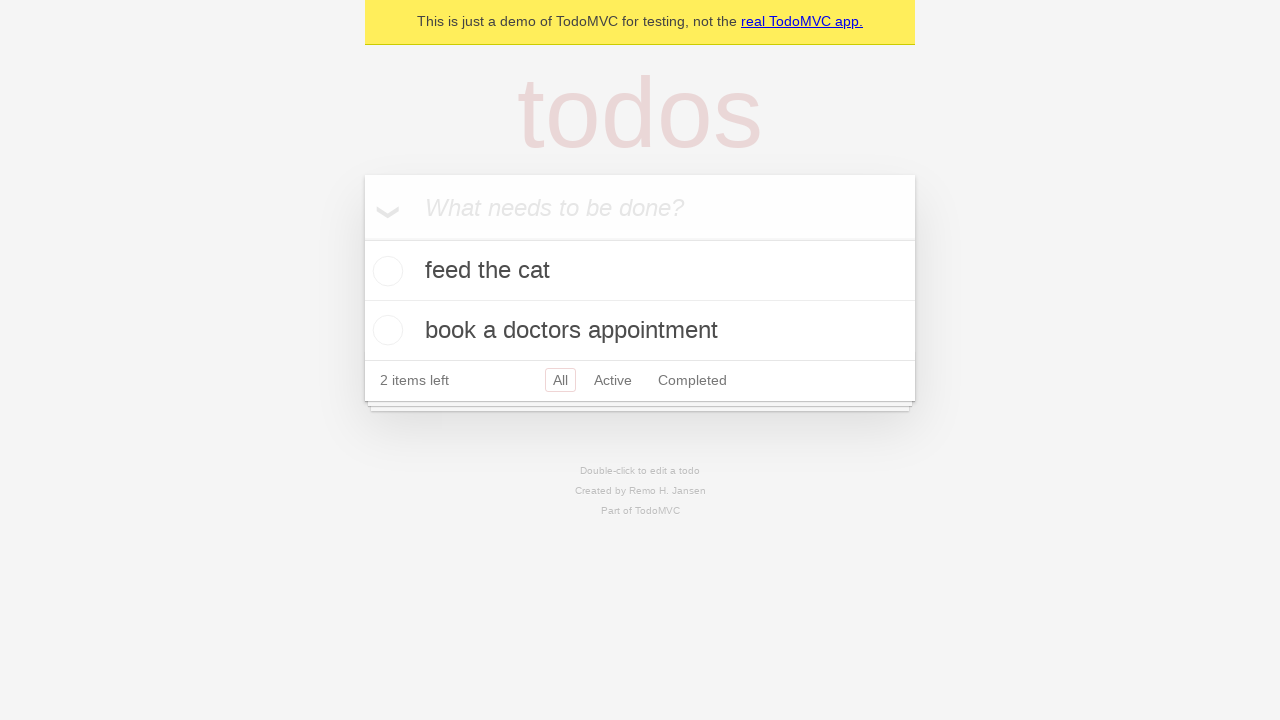